Clicks the "Voltar para Cadastro" link and verifies navigation to index.html

Starting URL: https://tc-1-final-parte1.vercel.app/tabelaCadastro.html

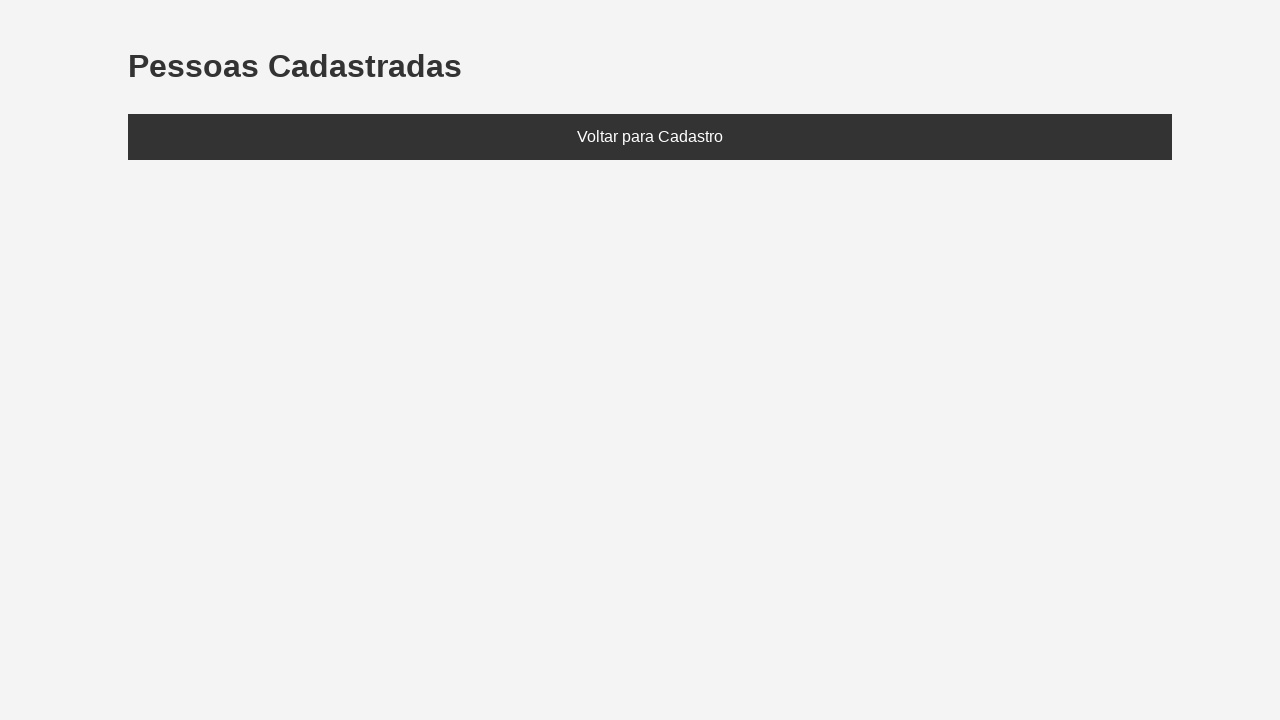

Clicked 'Voltar para Cadastro' link at (650, 137) on a:has-text('Voltar'), button:has-text('Voltar'), [href*='index']
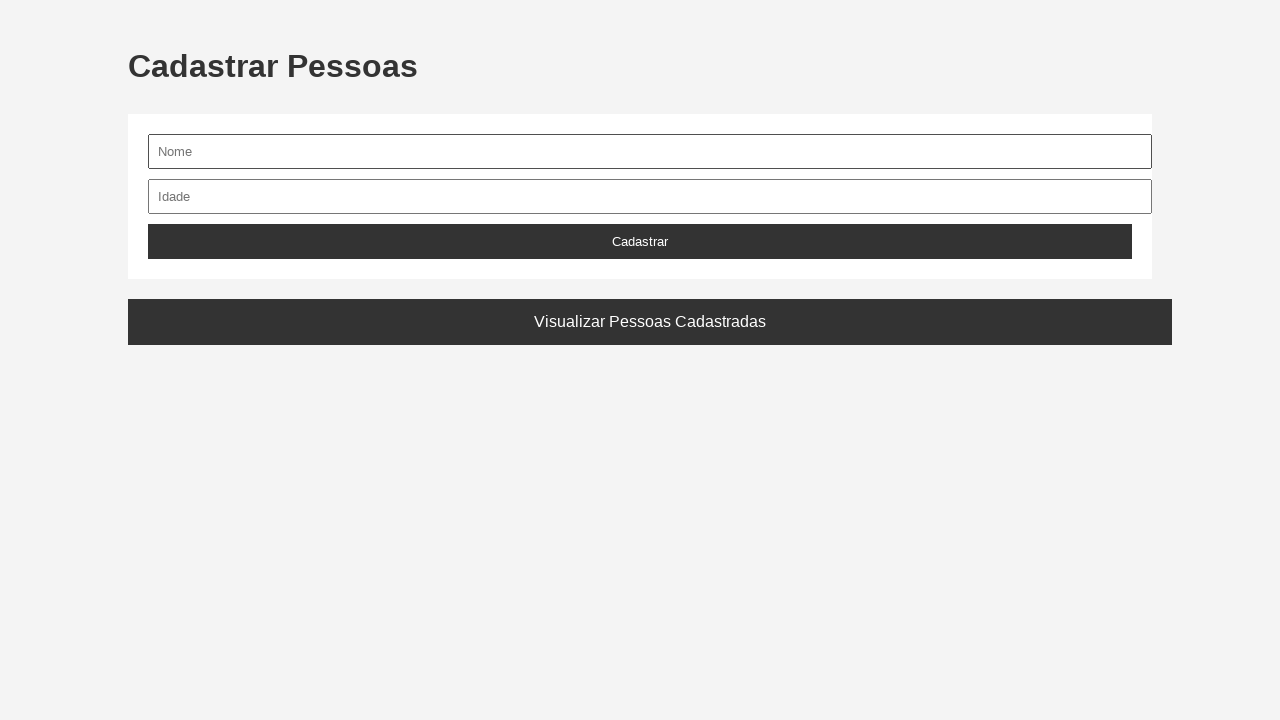

Navigation to index.html completed
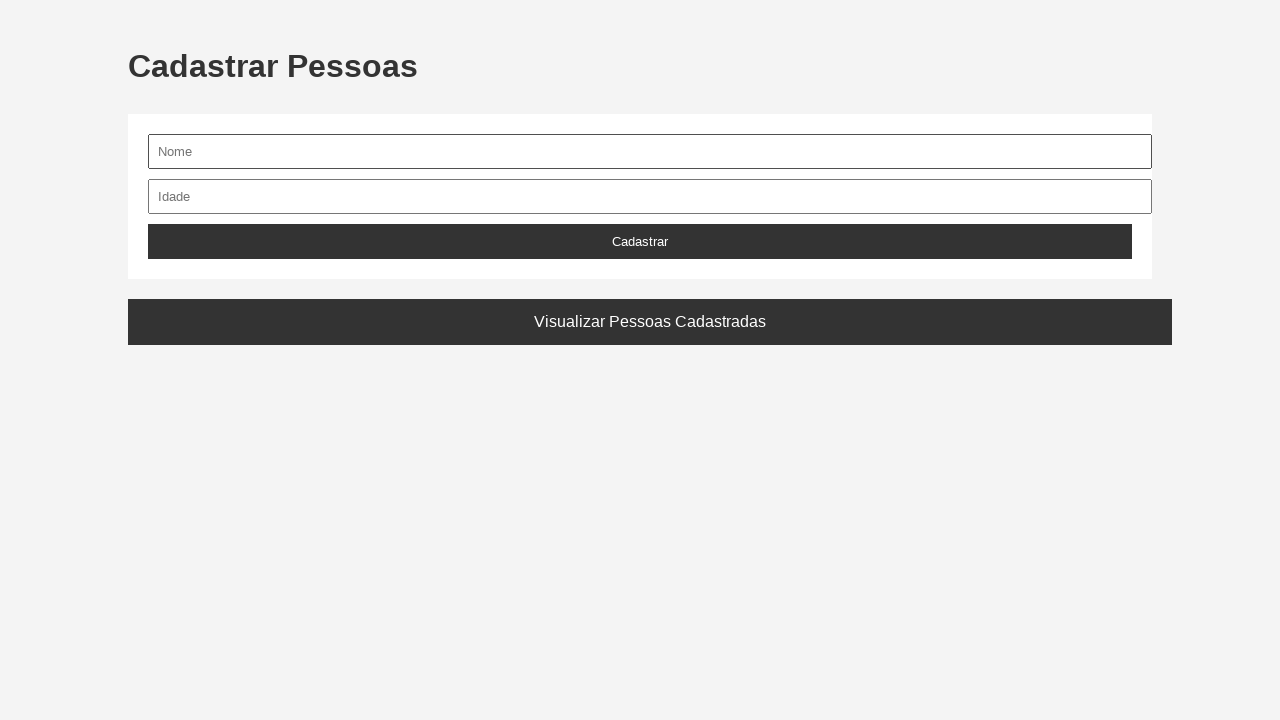

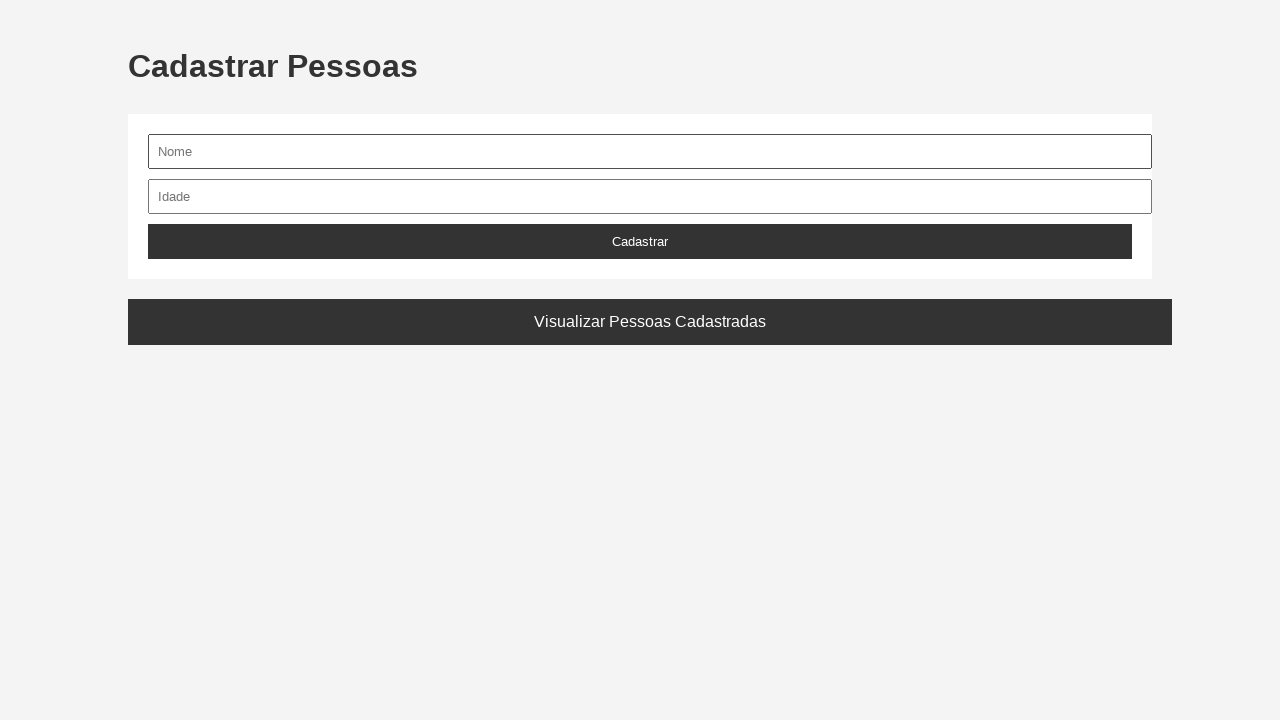